Navigates to the Done page and verifies all displayed todos have checked checkboxes

Starting URL: https://yrgo-amazing-todo-app.netlify.app/

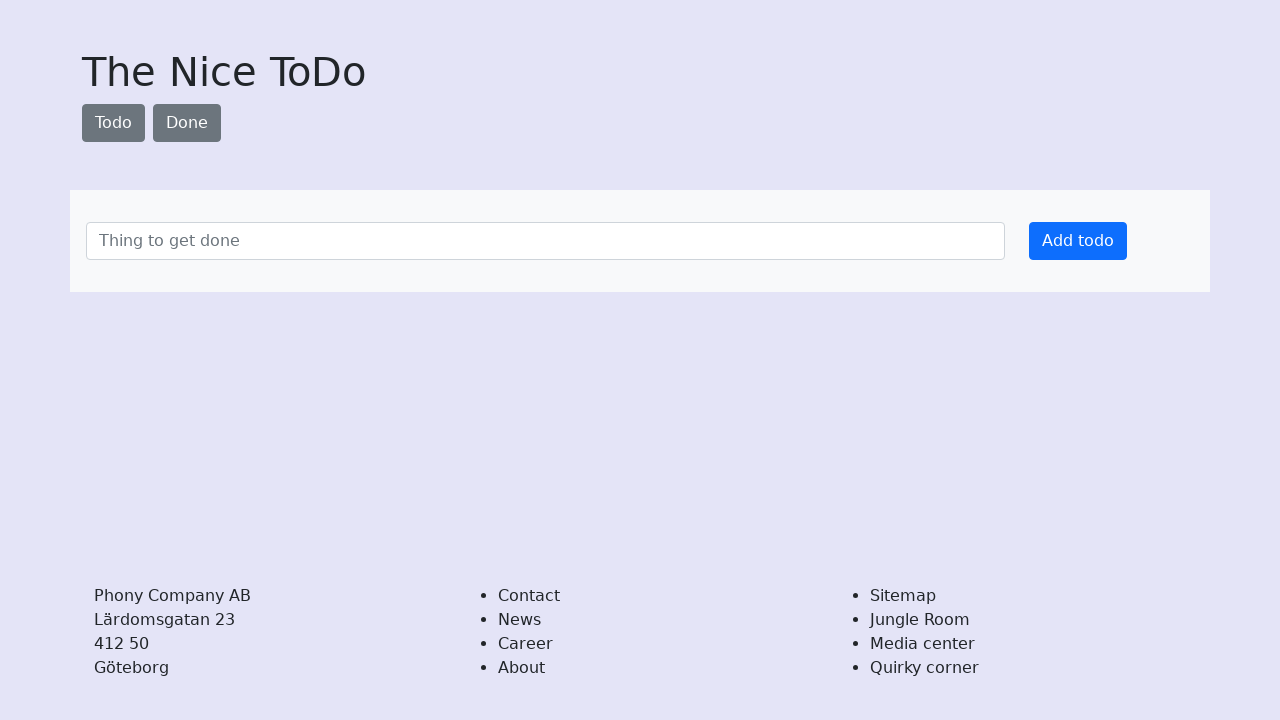

Clicked the Done link to navigate to done page at (187, 123) on text=Done
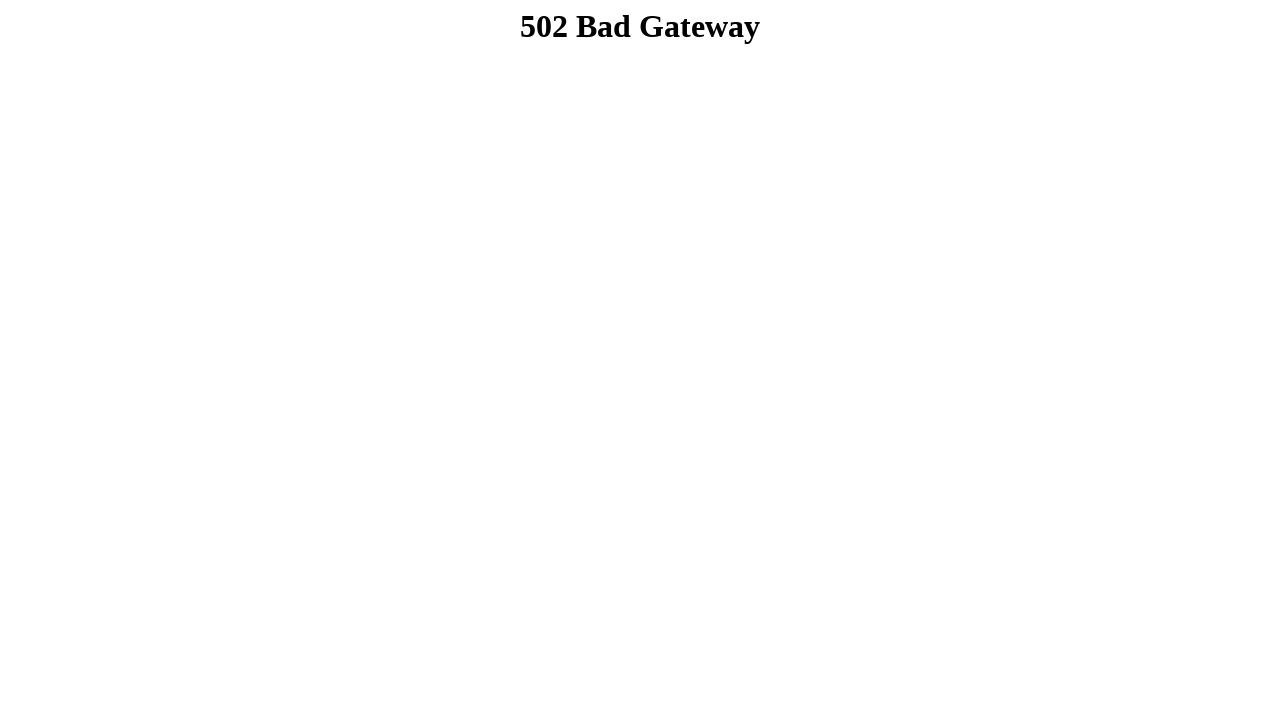

Done page loaded with /done URL
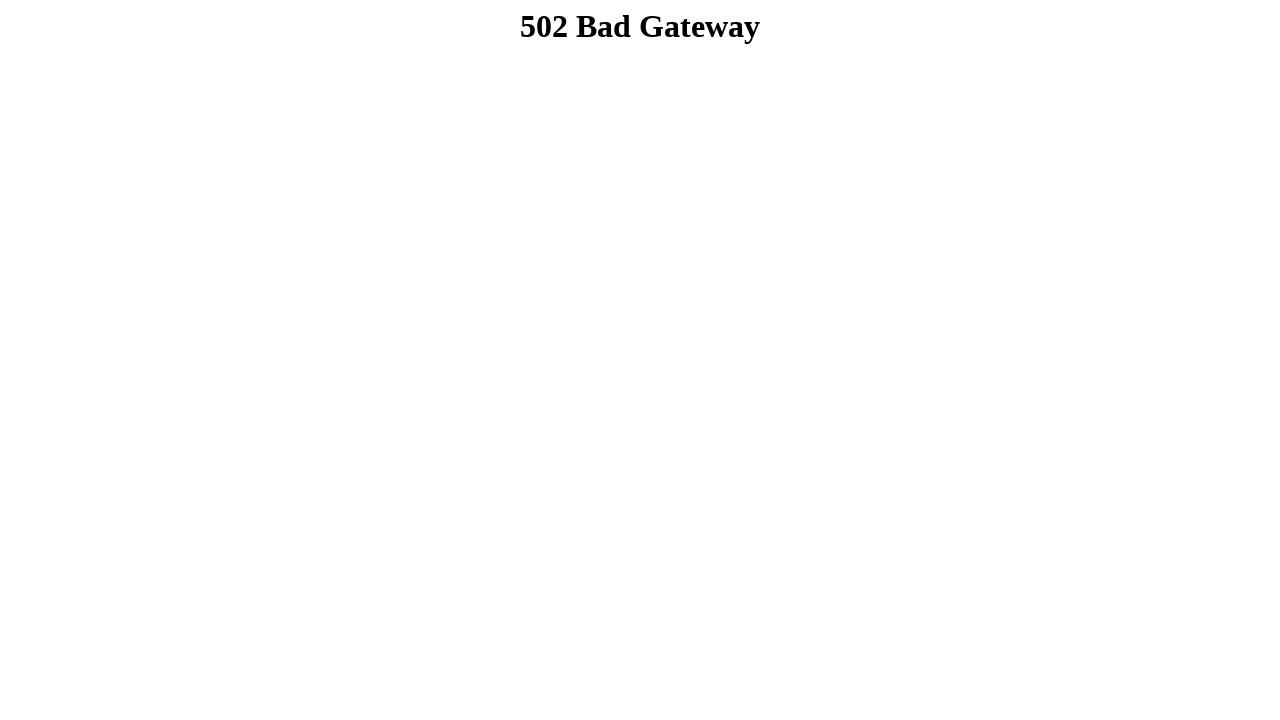

Located all todo items on done page
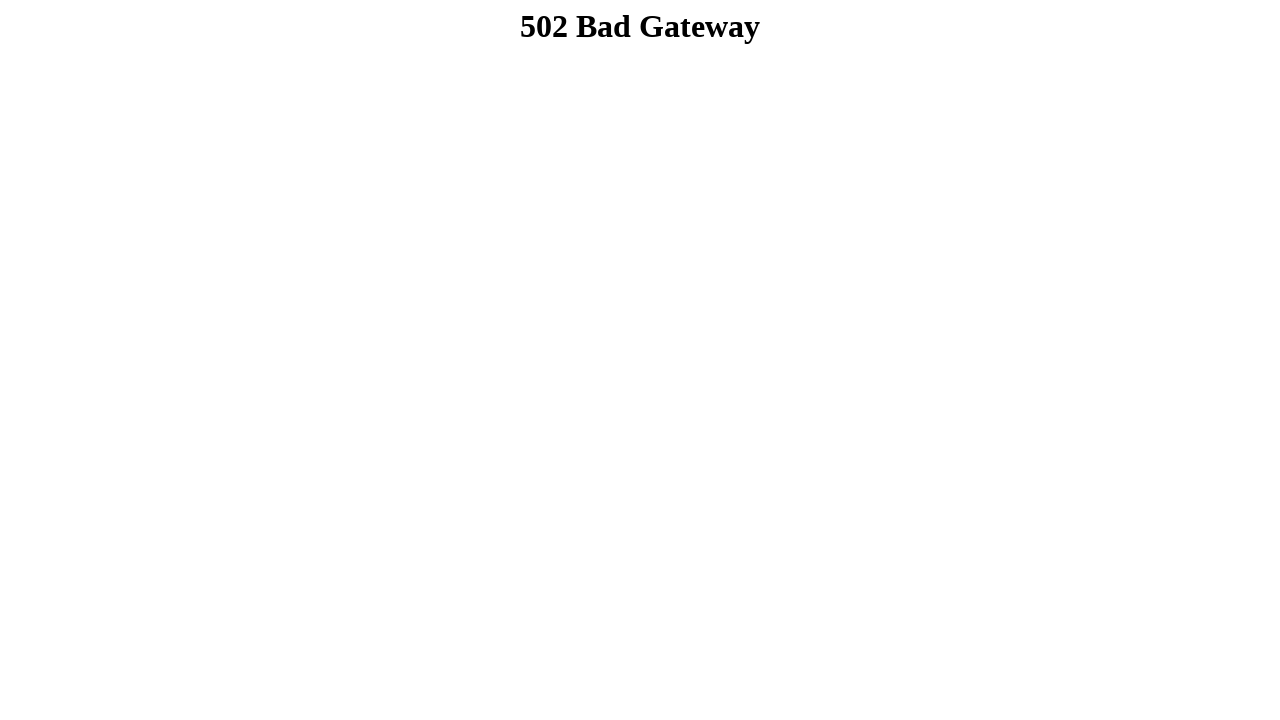

Found 0 todo items on done page
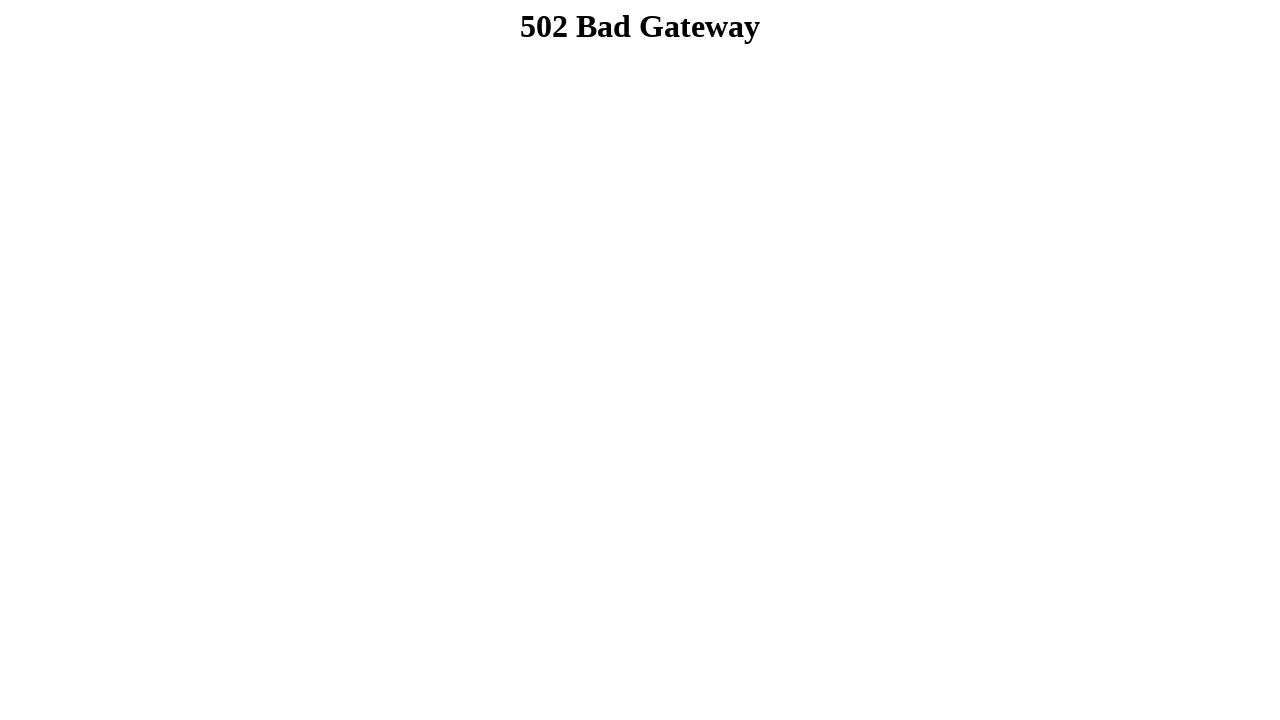

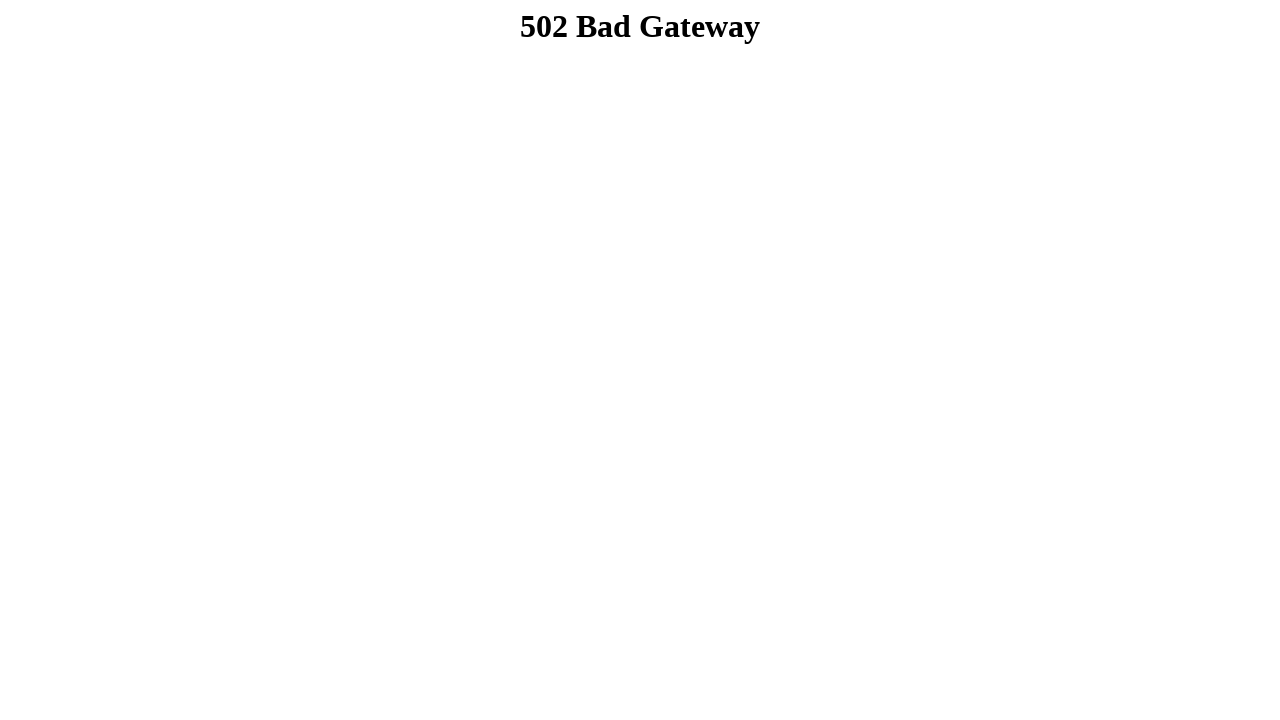